Tests that a slowly loading page correctly displays the header element by waiting for it to appear

Starting URL: https://konflic.github.io/examples/pages/slowlyloading.html

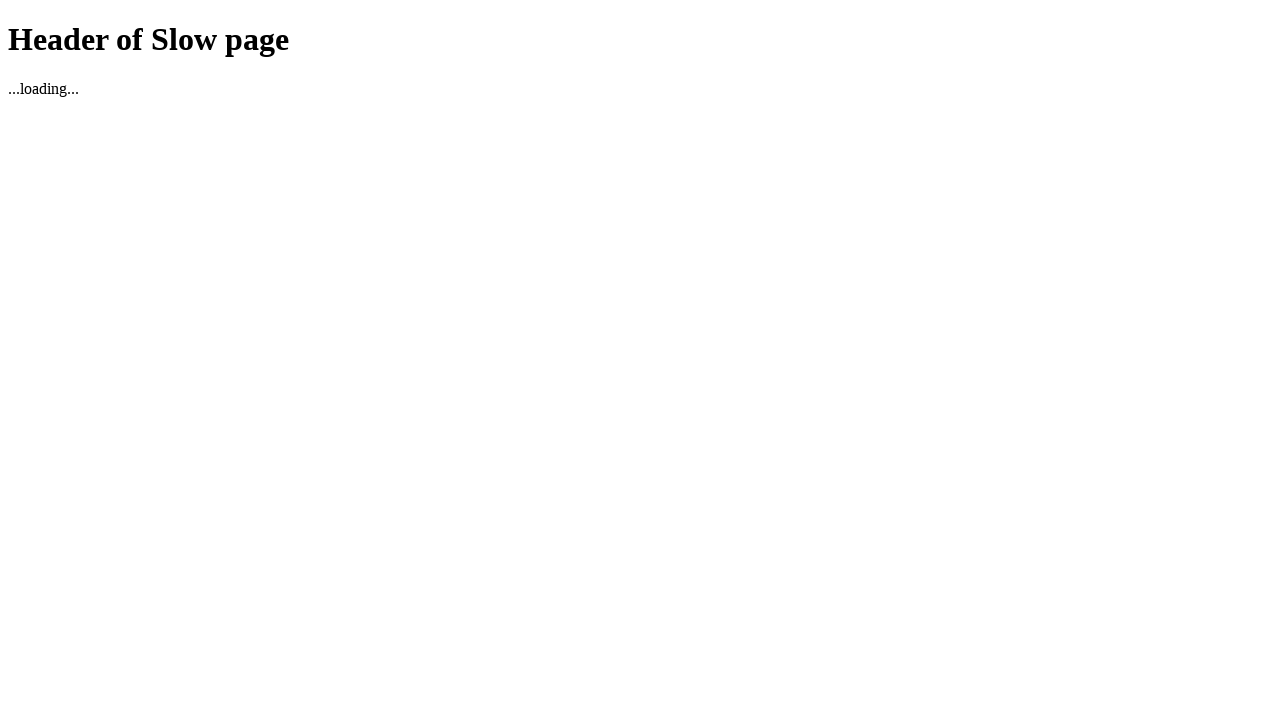

Waited for header element to appear on slowly loading page
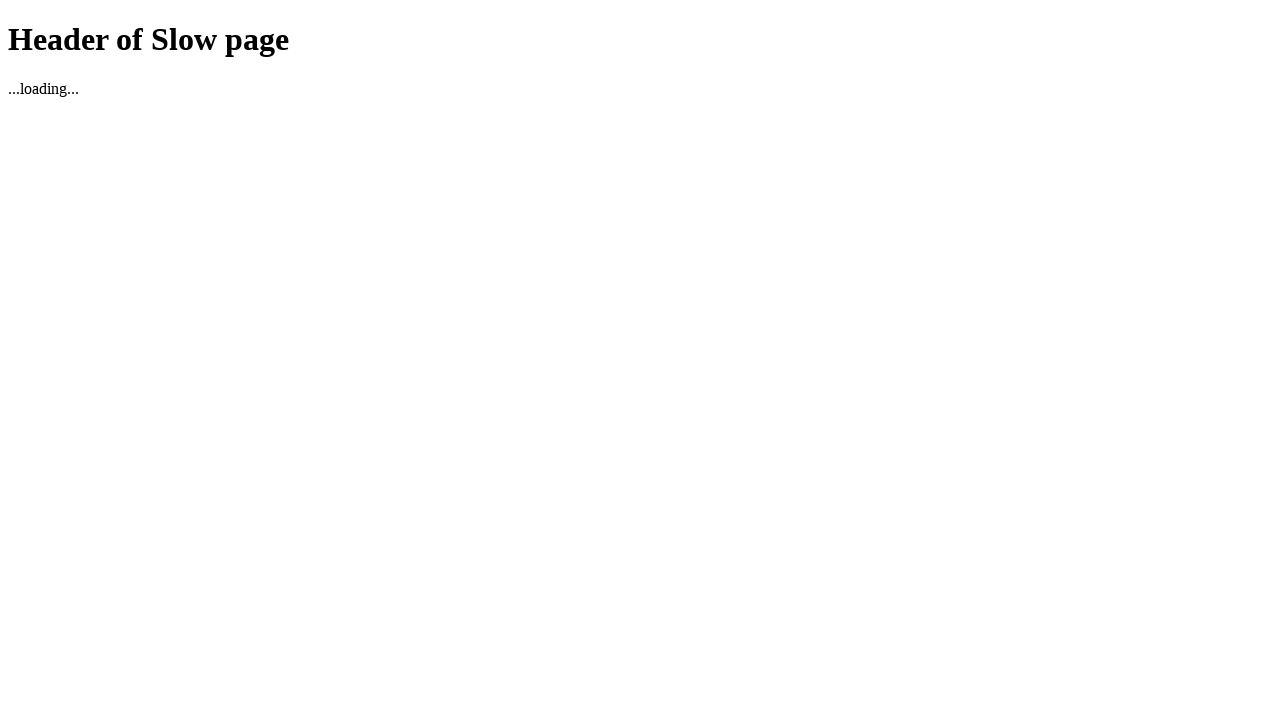

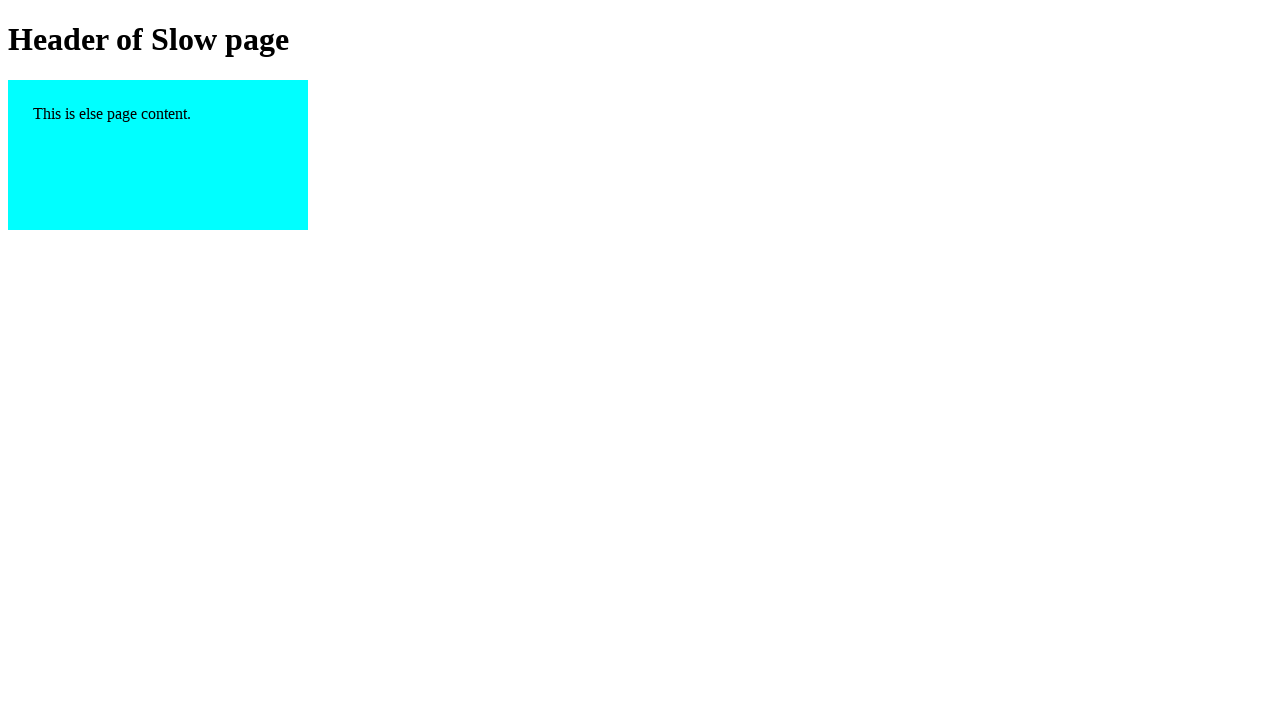